Tests login error handling by entering valid username with incorrect password and verifying the error message displays

Starting URL: https://www.saucedemo.com/

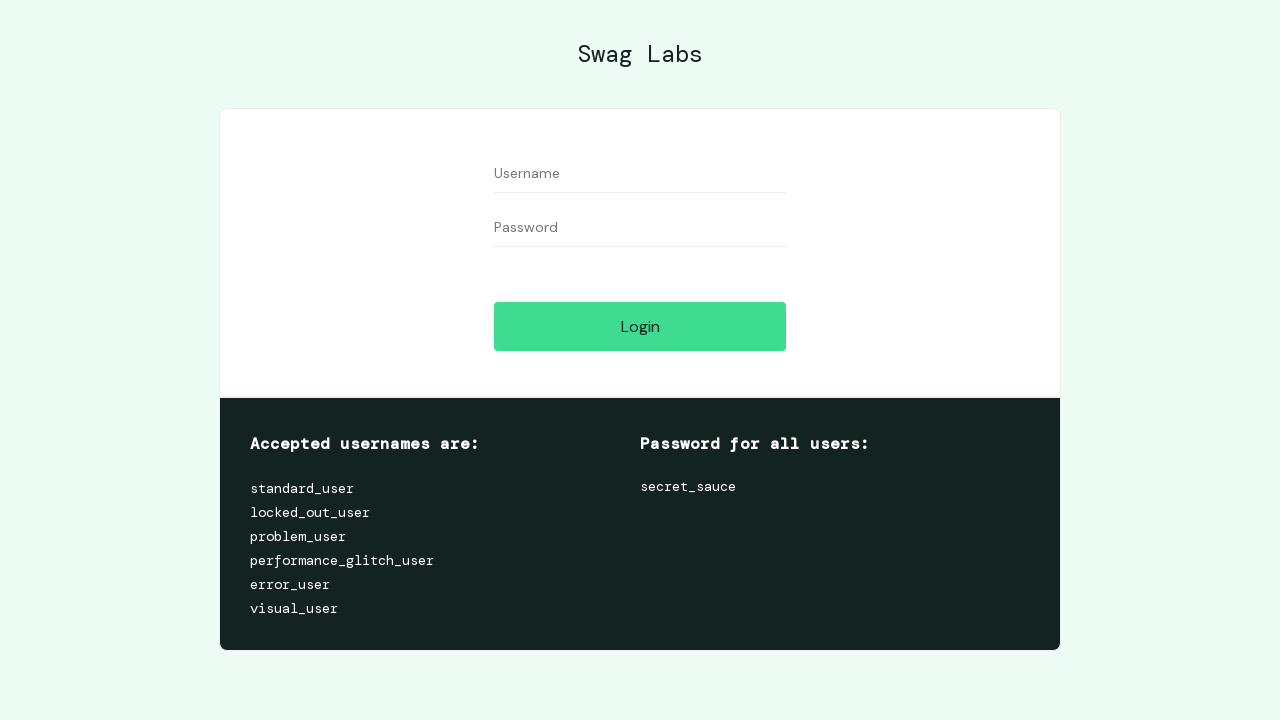

Filled username field with 'standard_user' on #user-name
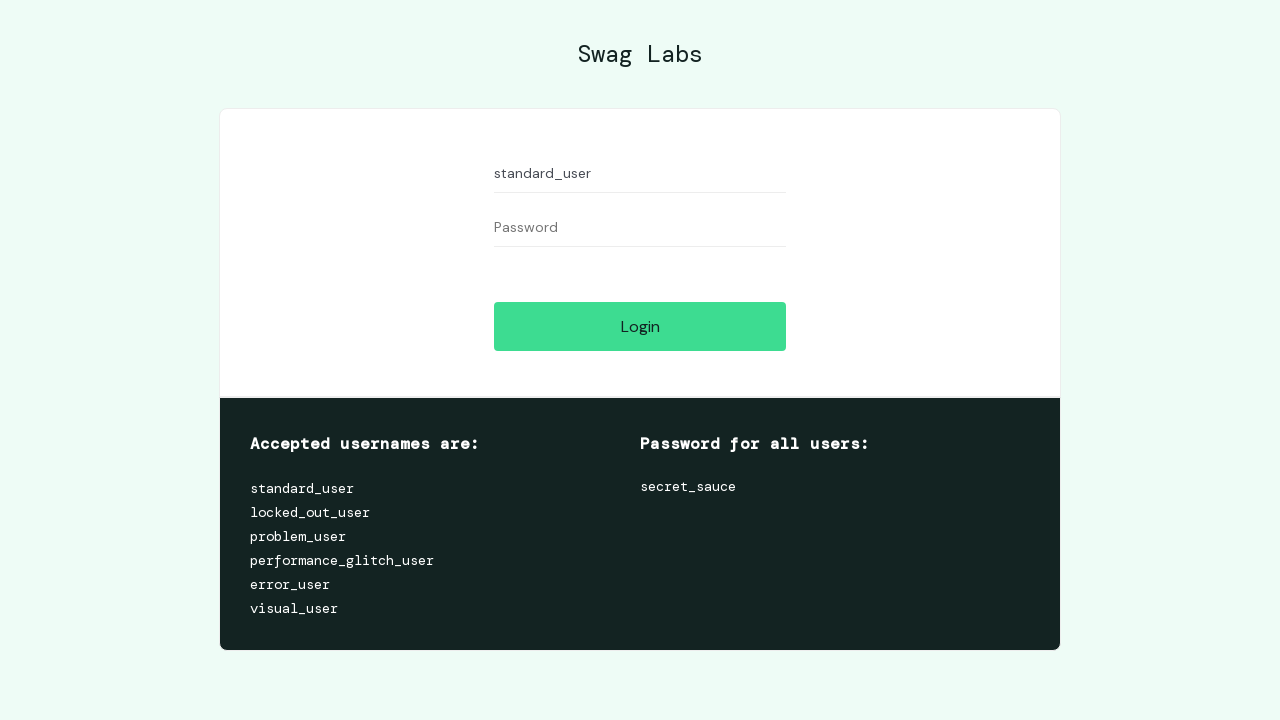

Filled password field with 'wrong_password' on #password
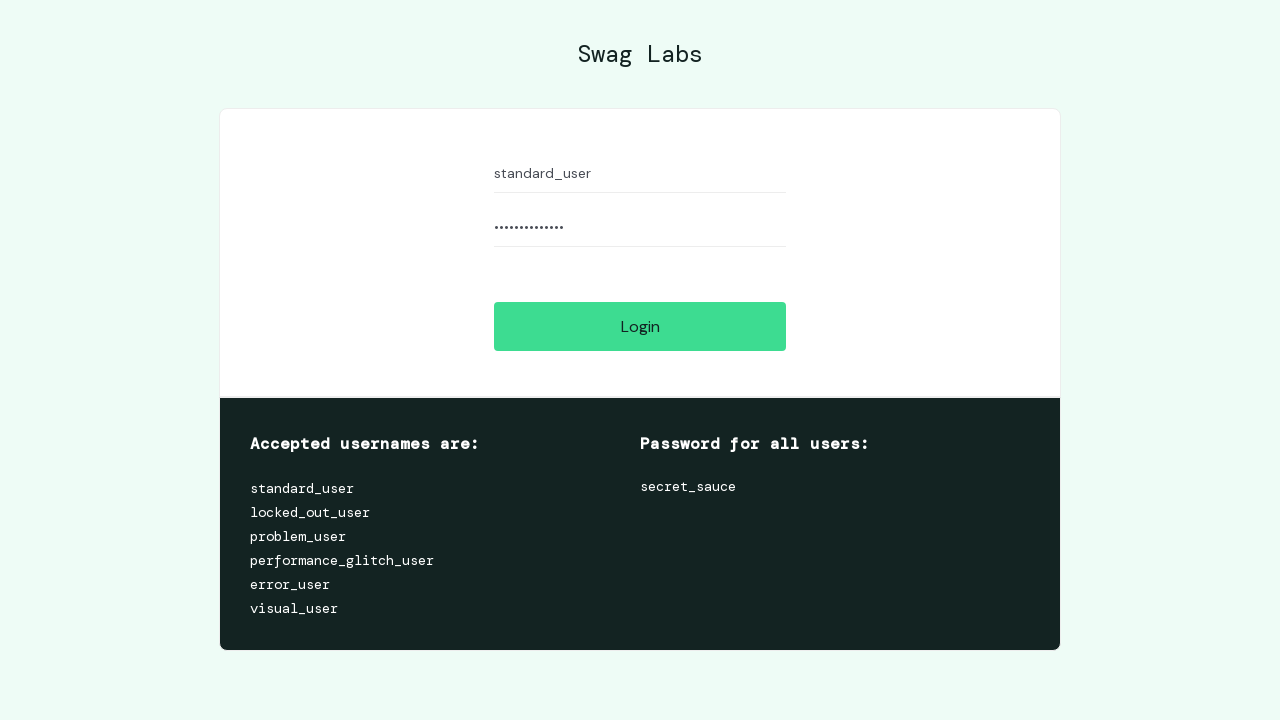

Clicked login button at (640, 326) on #login-button
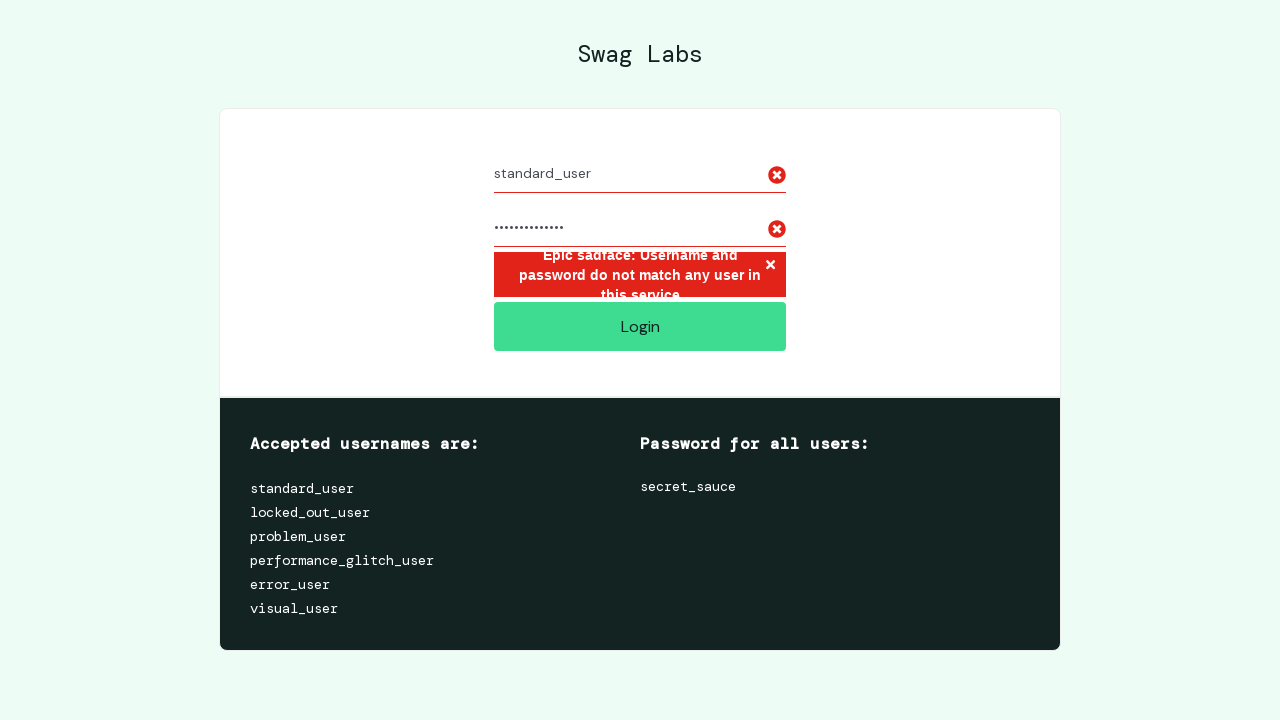

Error message element appeared on page
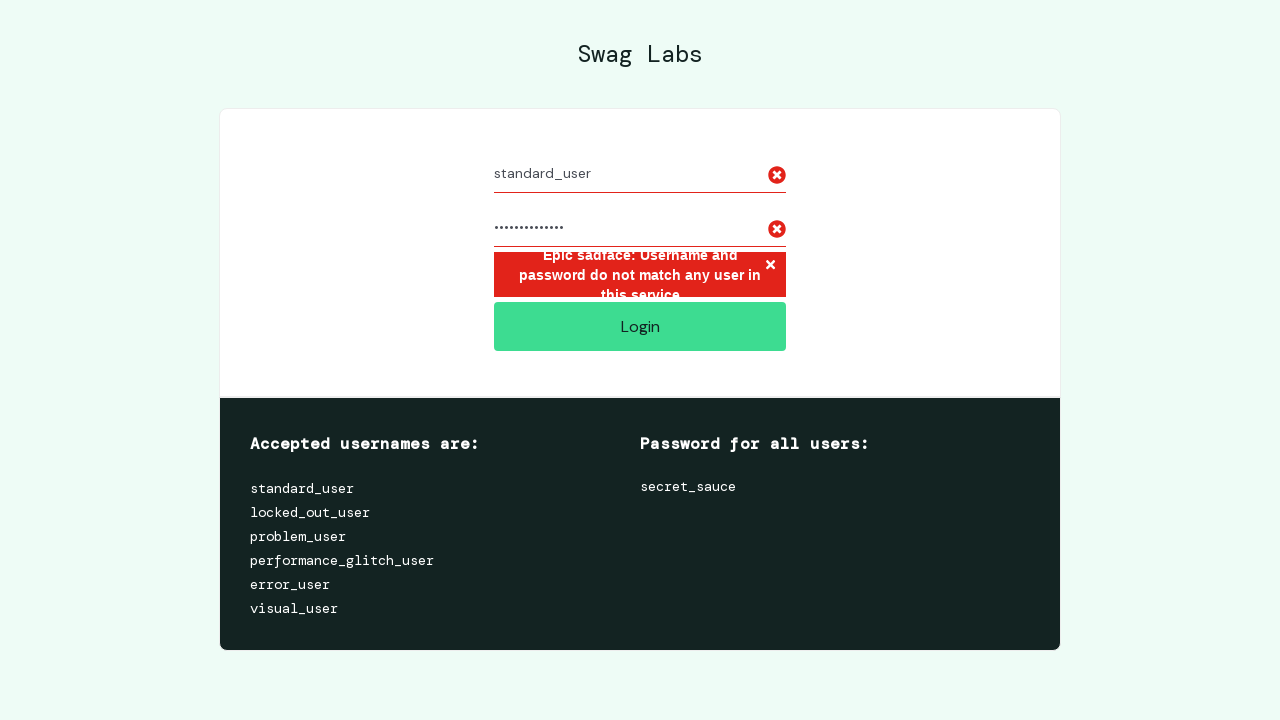

Retrieved error message text: 'Epic sadface: Username and password do not match any user in this service'
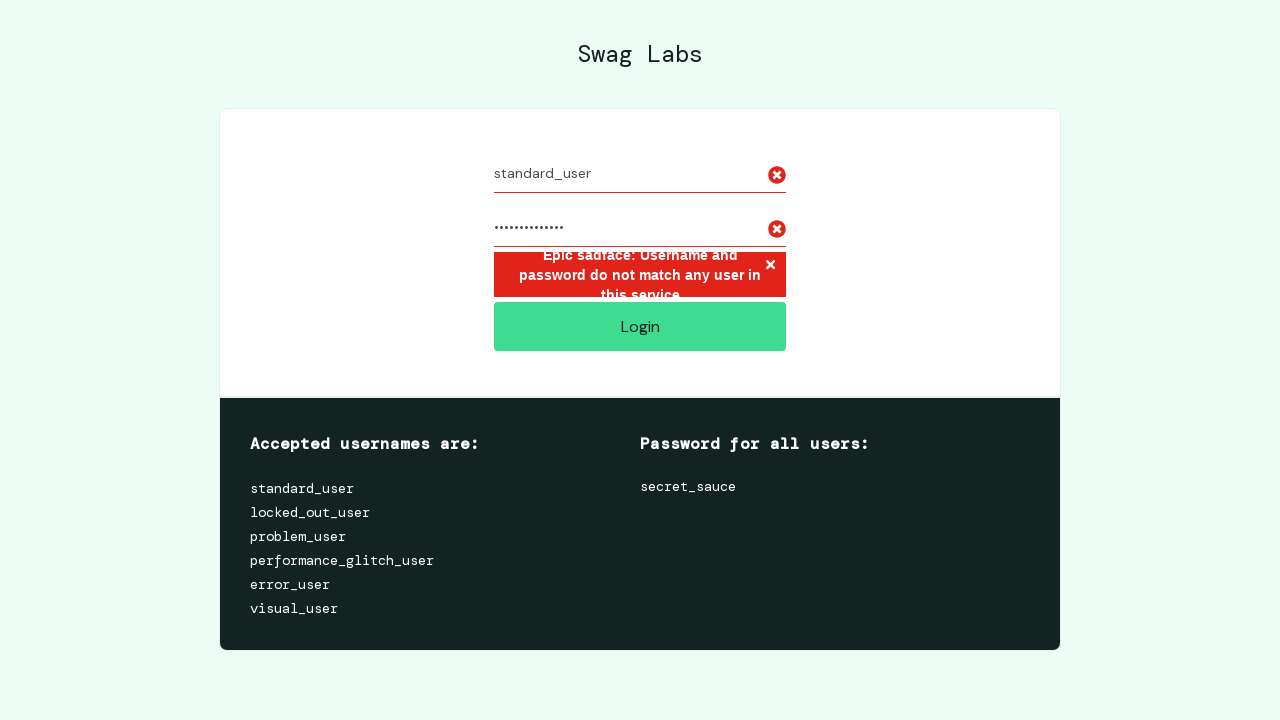

Verified error message contains expected text
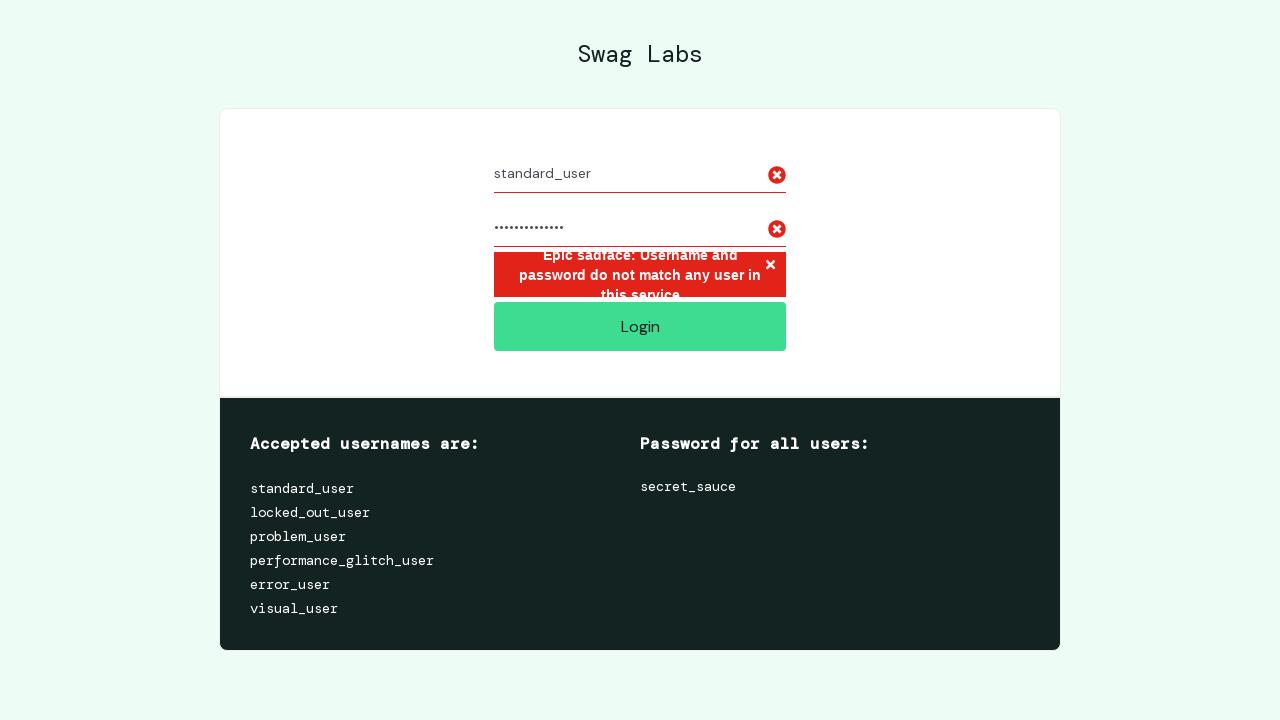

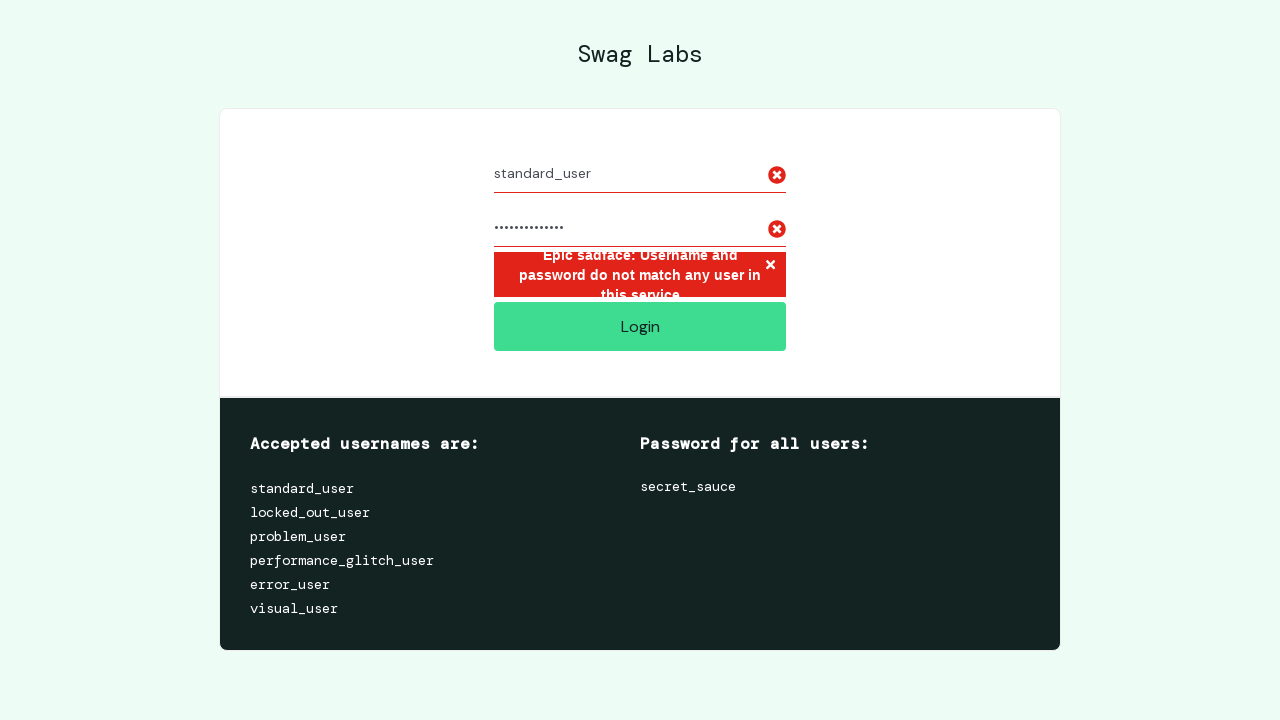